Tests clearing the complete state of all items by checking and unchecking the toggle all

Starting URL: https://demo.playwright.dev/todomvc

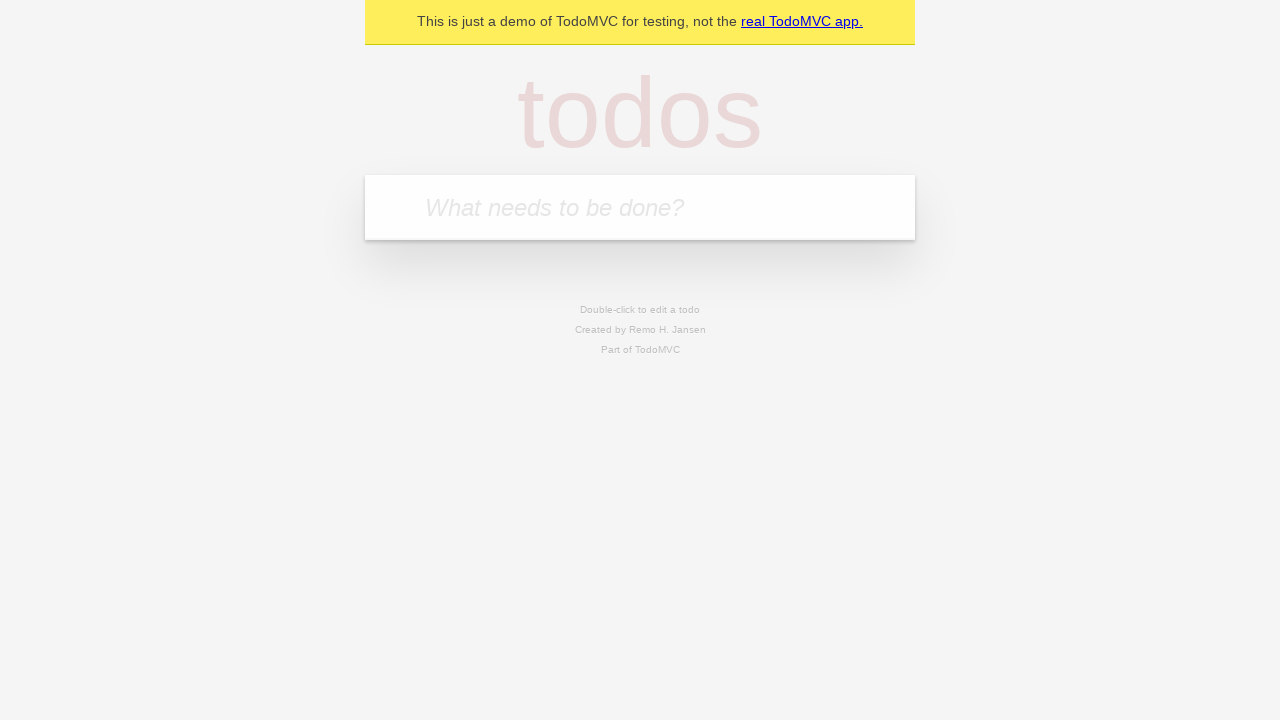

Filled todo input with 'buy some cheese' on internal:attr=[placeholder="What needs to be done?"i]
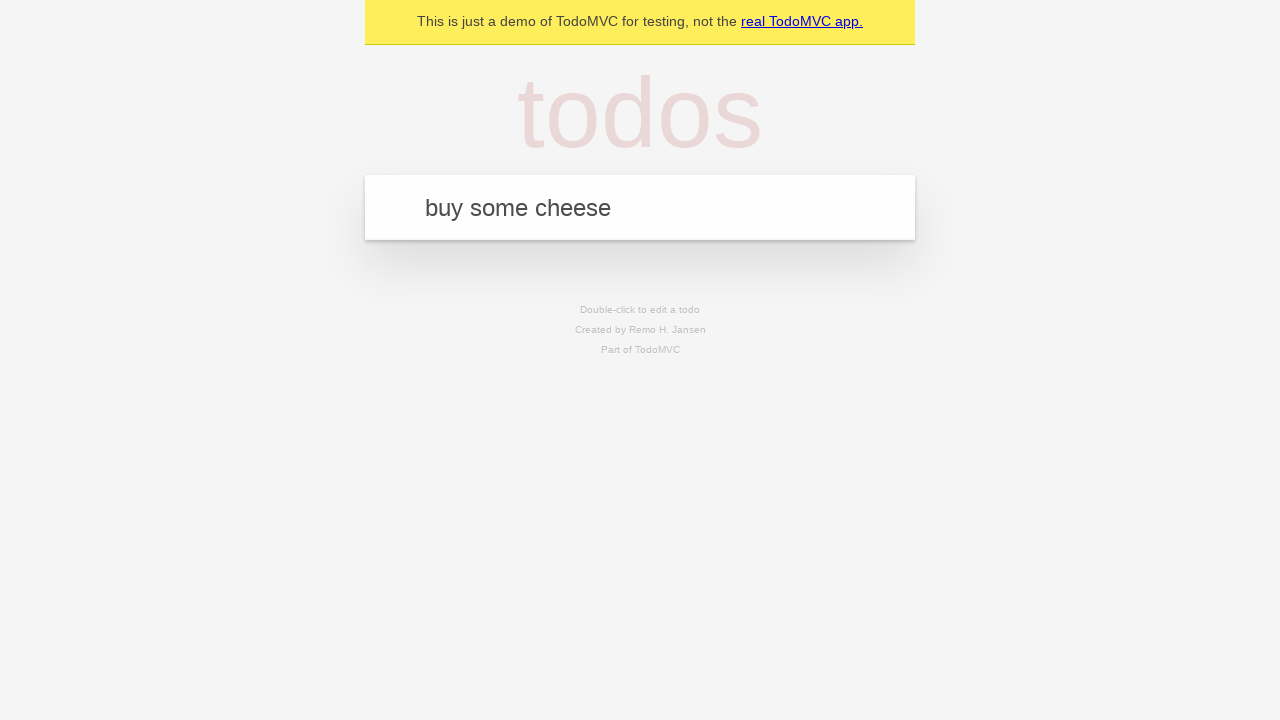

Pressed Enter to add todo 'buy some cheese' on internal:attr=[placeholder="What needs to be done?"i]
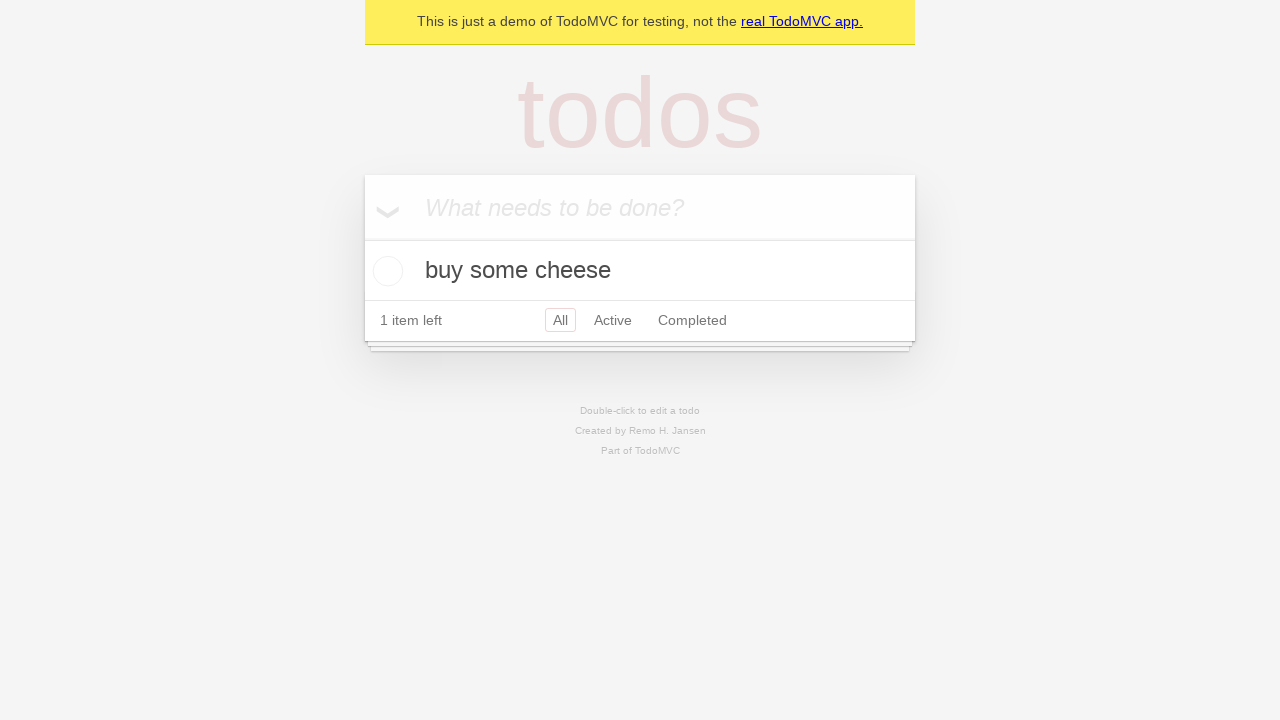

Filled todo input with 'feed the cat' on internal:attr=[placeholder="What needs to be done?"i]
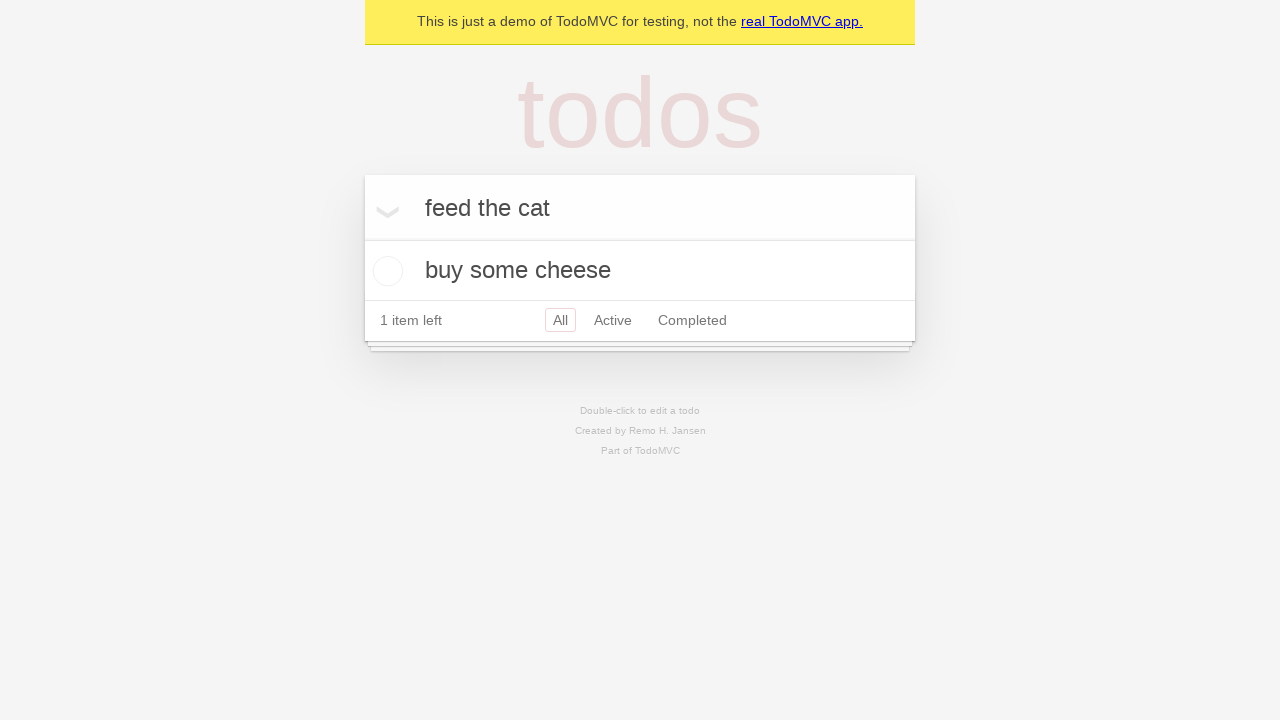

Pressed Enter to add todo 'feed the cat' on internal:attr=[placeholder="What needs to be done?"i]
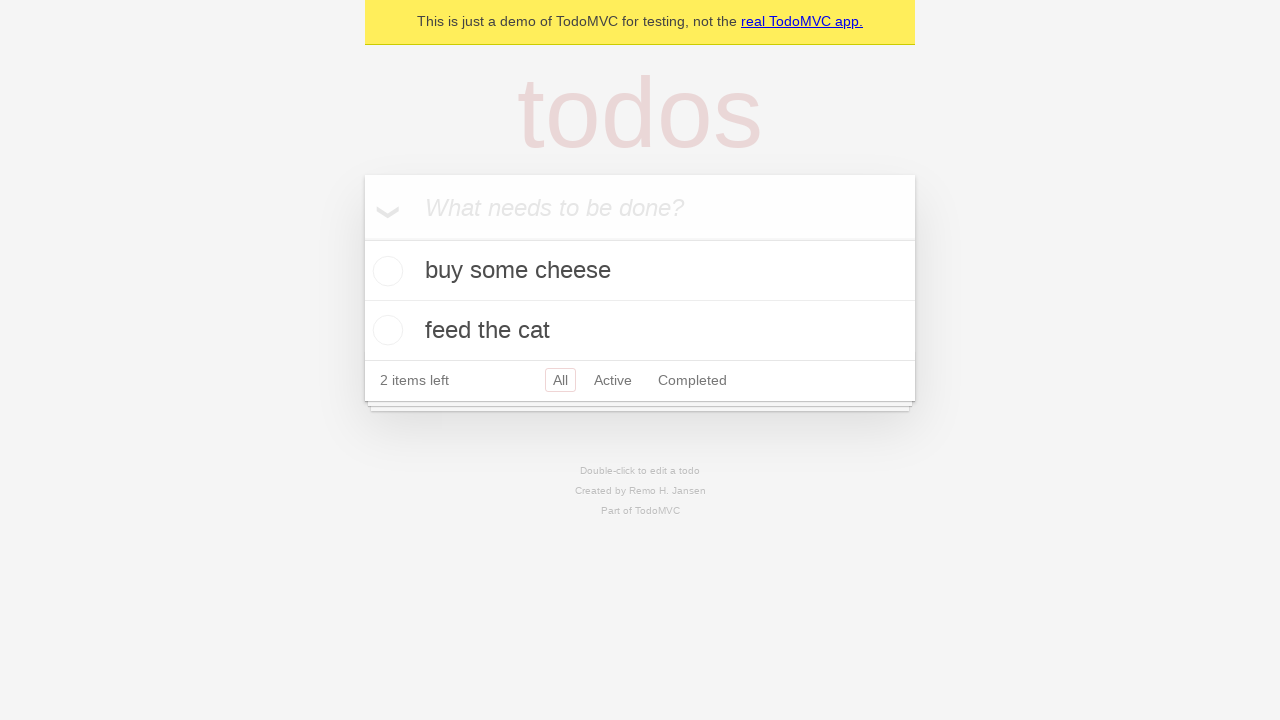

Filled todo input with 'book a doctors appointment' on internal:attr=[placeholder="What needs to be done?"i]
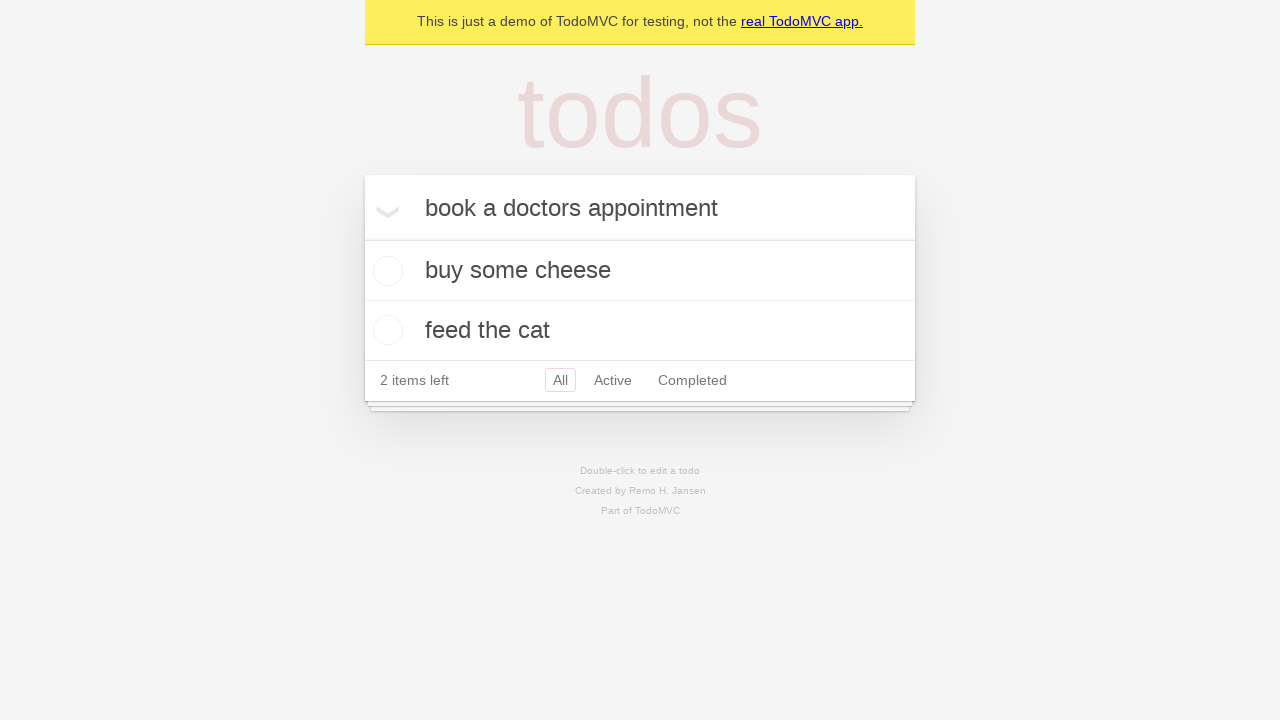

Pressed Enter to add todo 'book a doctors appointment' on internal:attr=[placeholder="What needs to be done?"i]
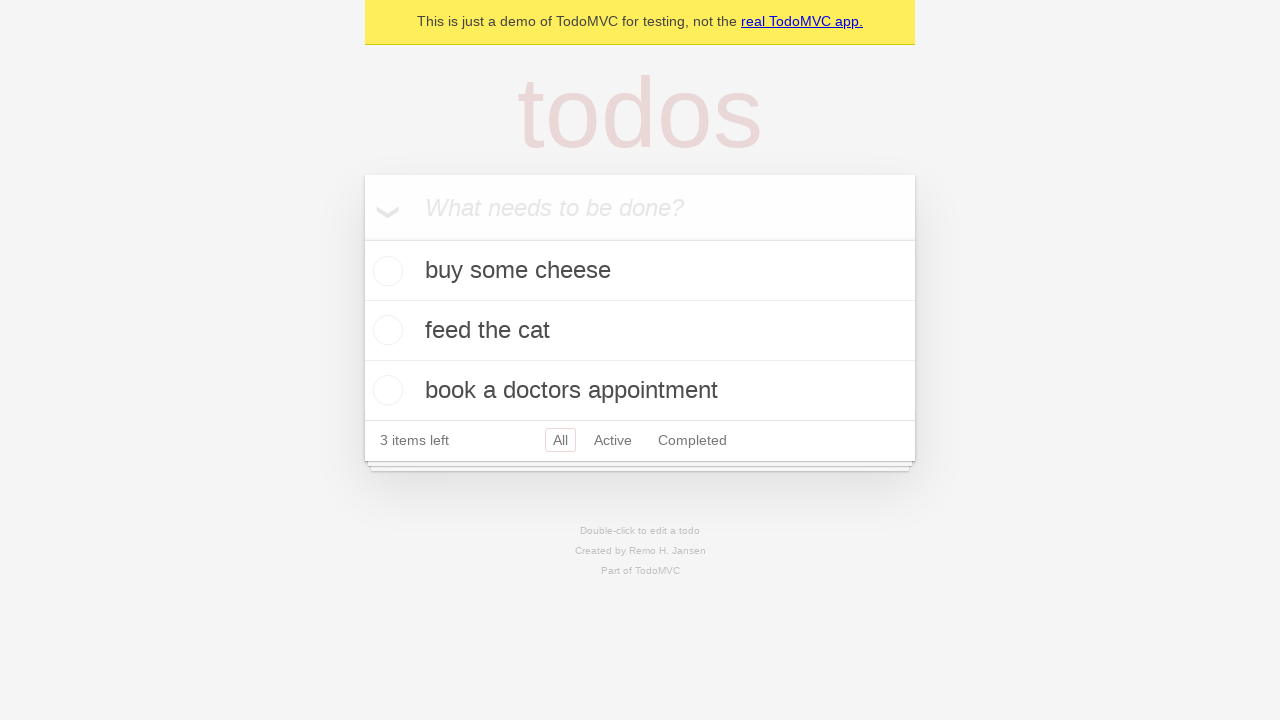

Located the toggle all checkbox
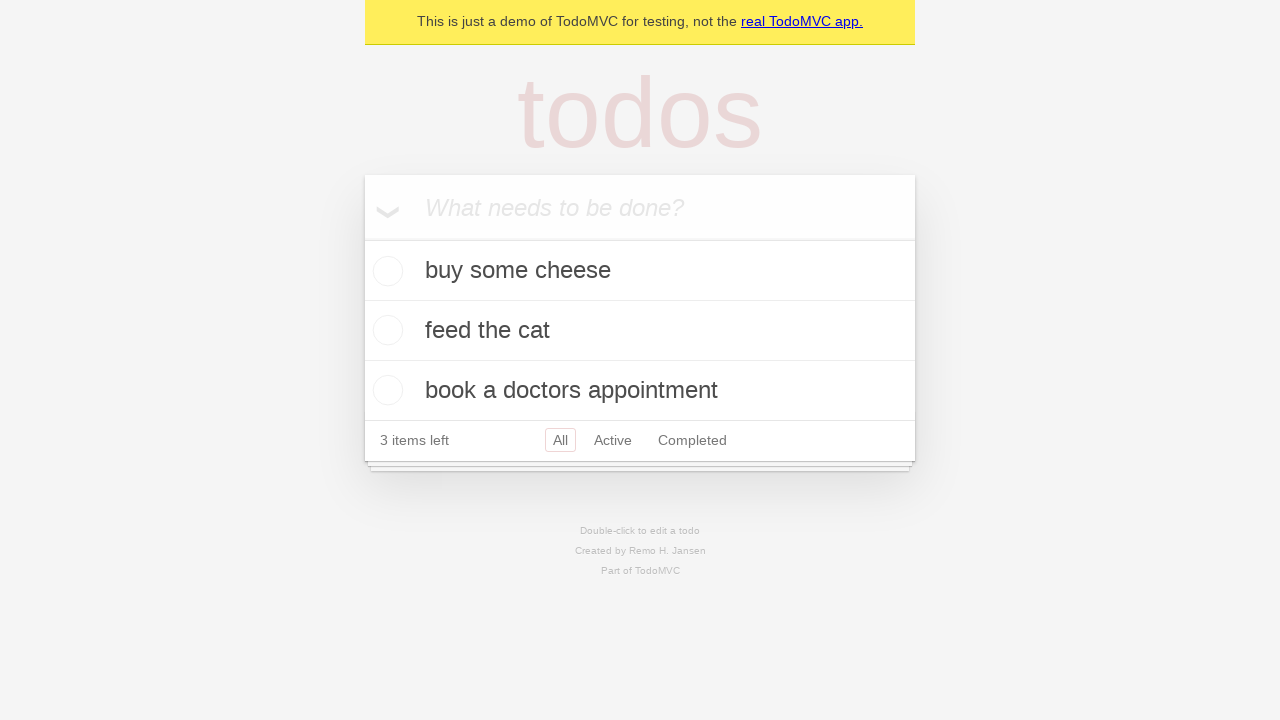

Checked the toggle all checkbox to mark all items as complete at (362, 238) on internal:label="Mark all as complete"i
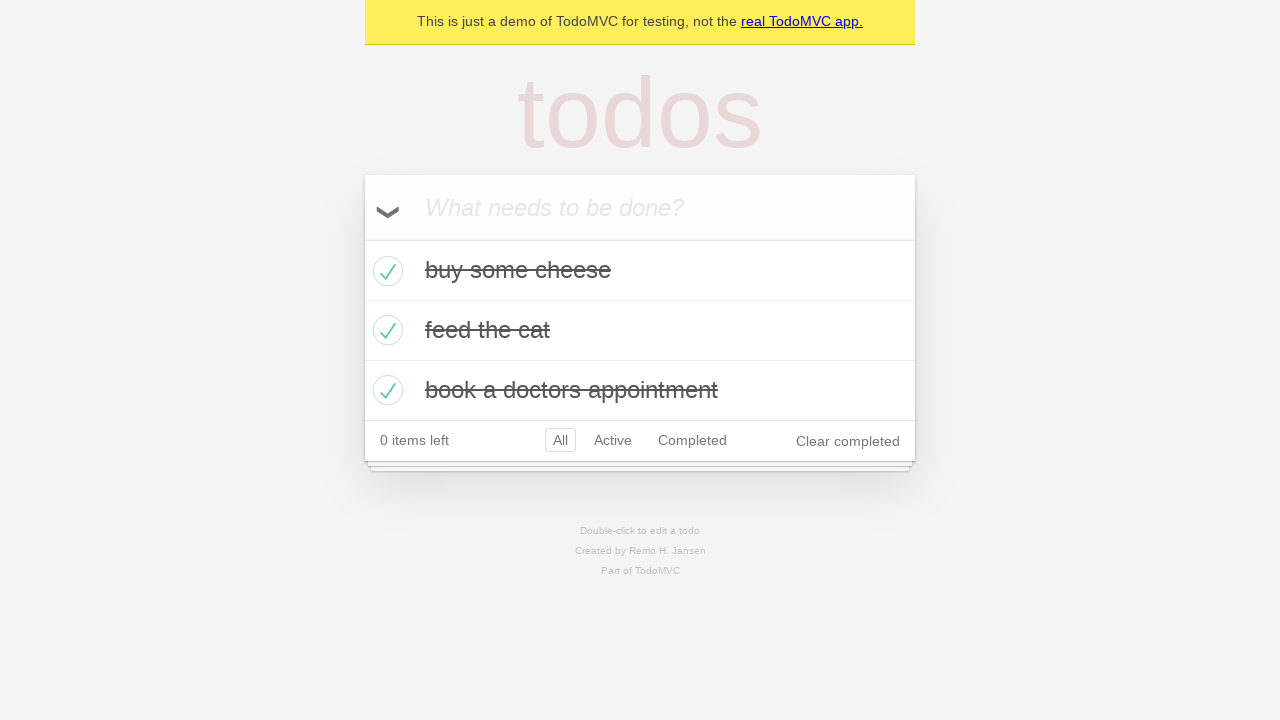

Unchecked the toggle all checkbox to clear complete state of all items at (362, 238) on internal:label="Mark all as complete"i
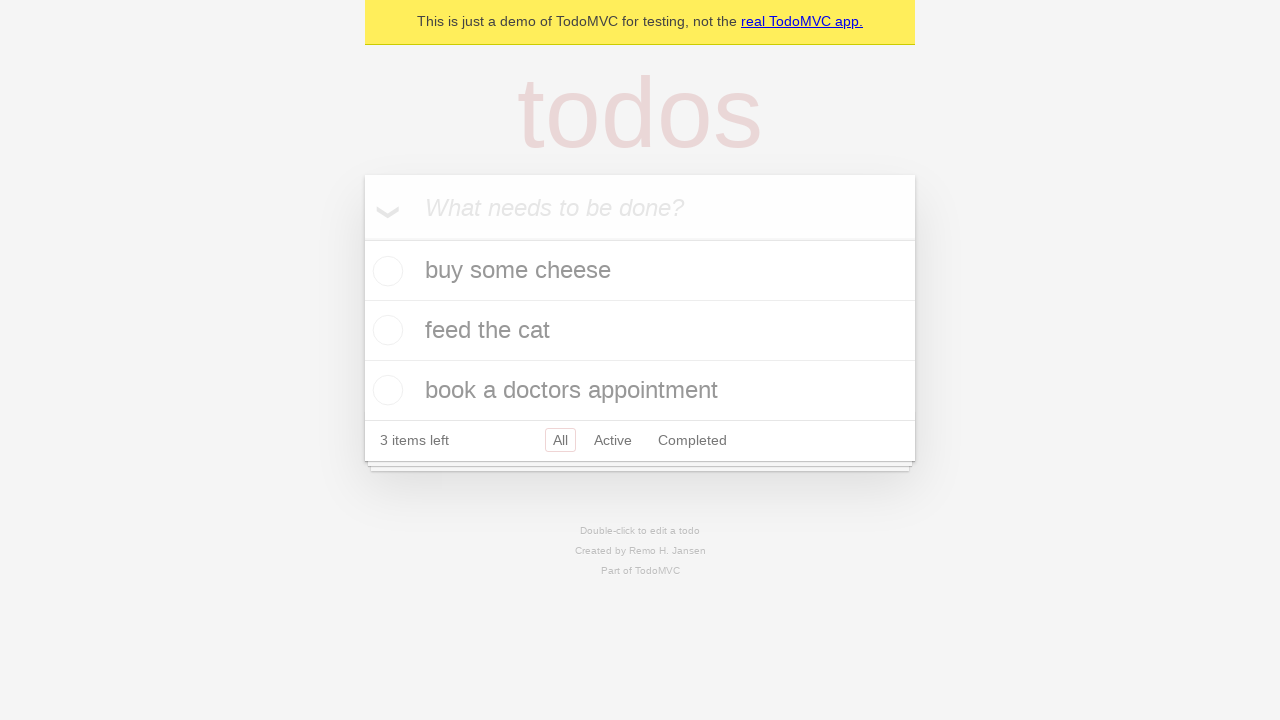

Waited for todo items to be visible after clearing complete state
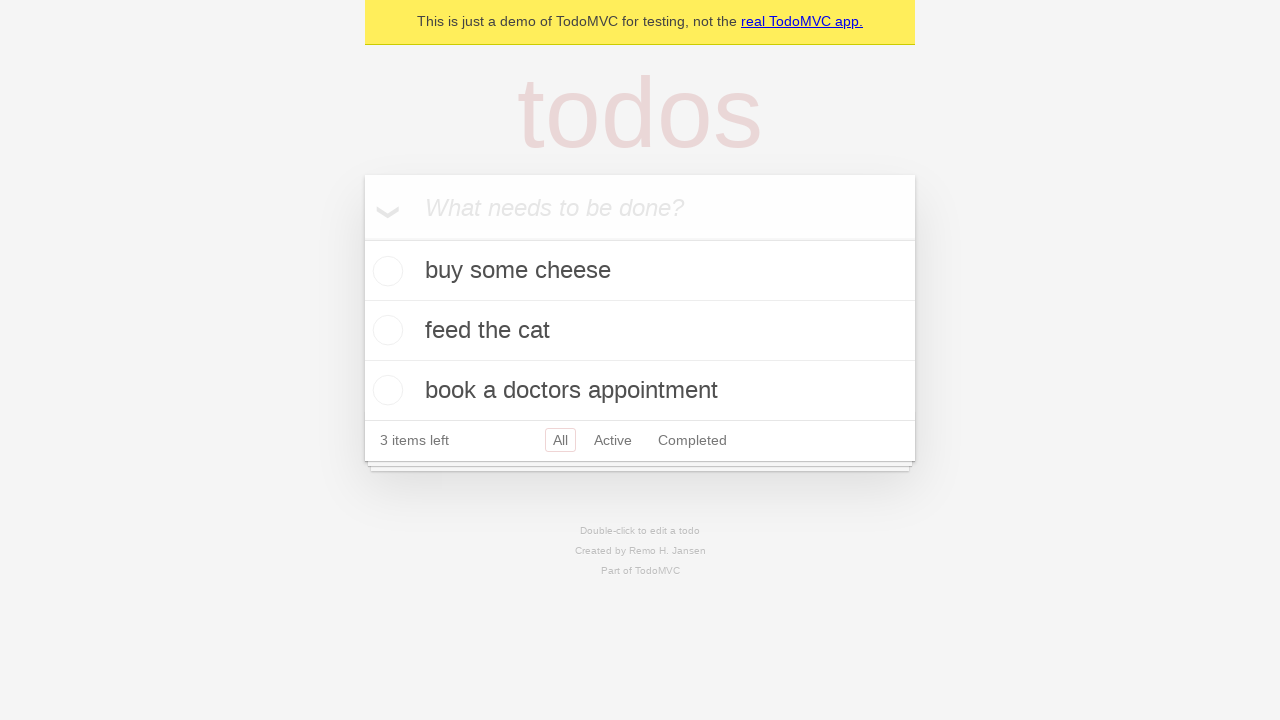

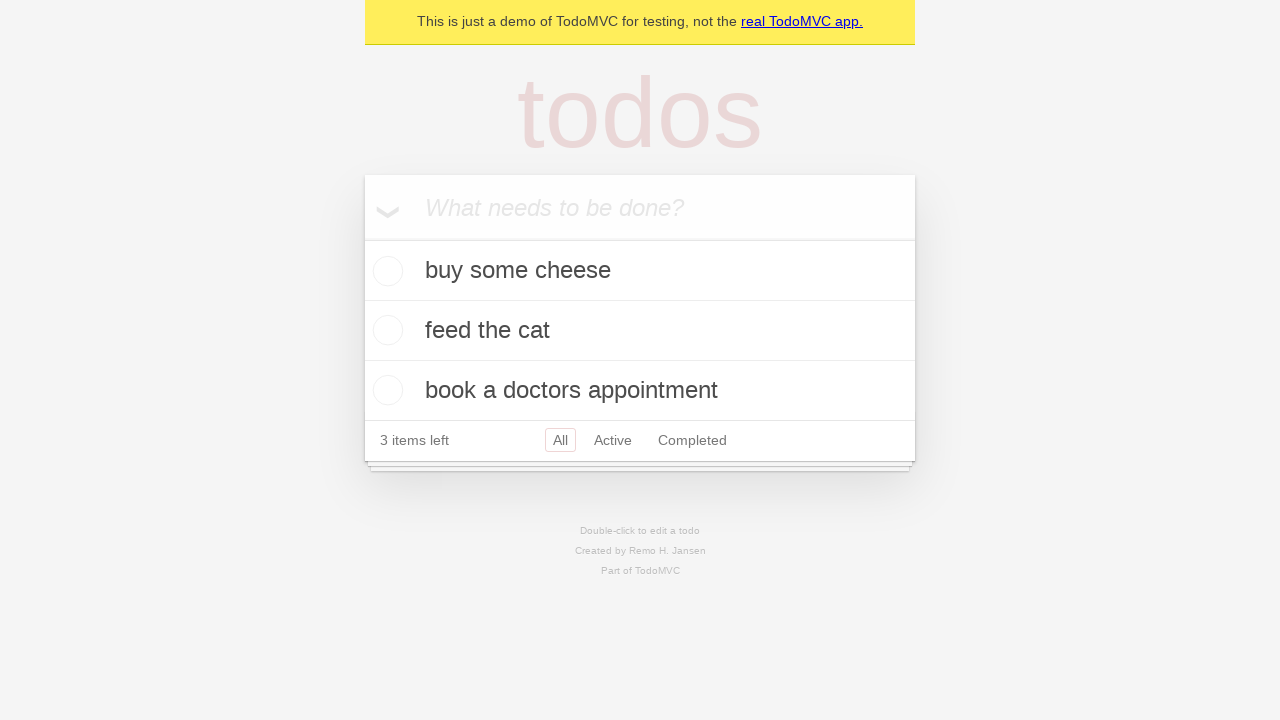